Searches for products and adds Cashews to cart by finding it dynamically

Starting URL: https://rahulshettyacademy.com/seleniumPractise/#/

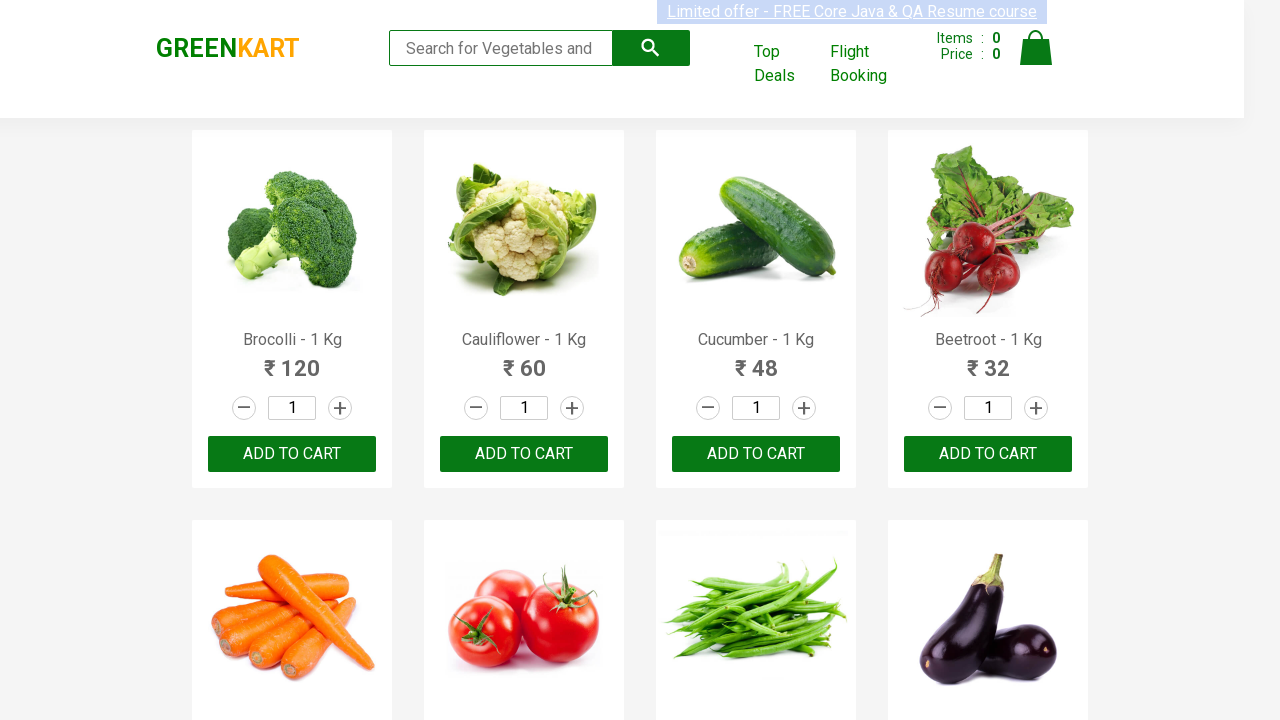

Filled search field with 'ca' to search for products on .search-keyword
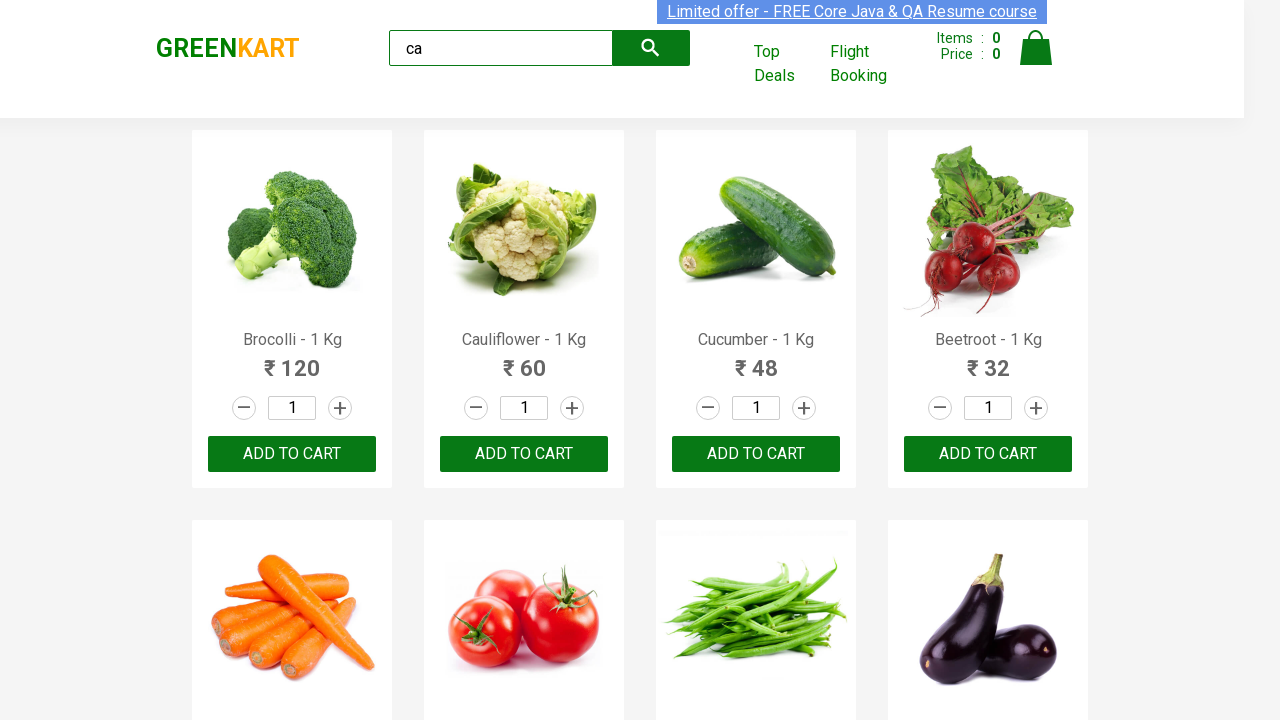

Waited for products to filter after search
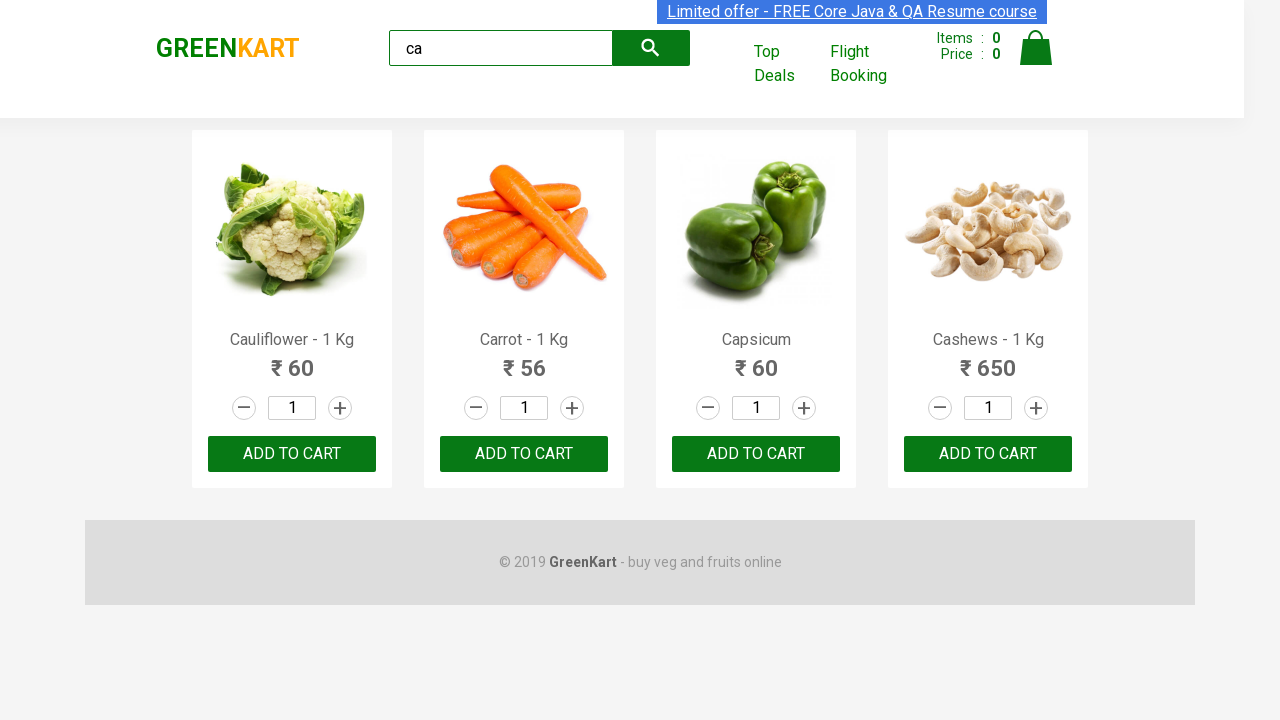

Found Cashews product and clicked ADD TO CART button at (988, 454) on .products .product >> nth=3 >> button
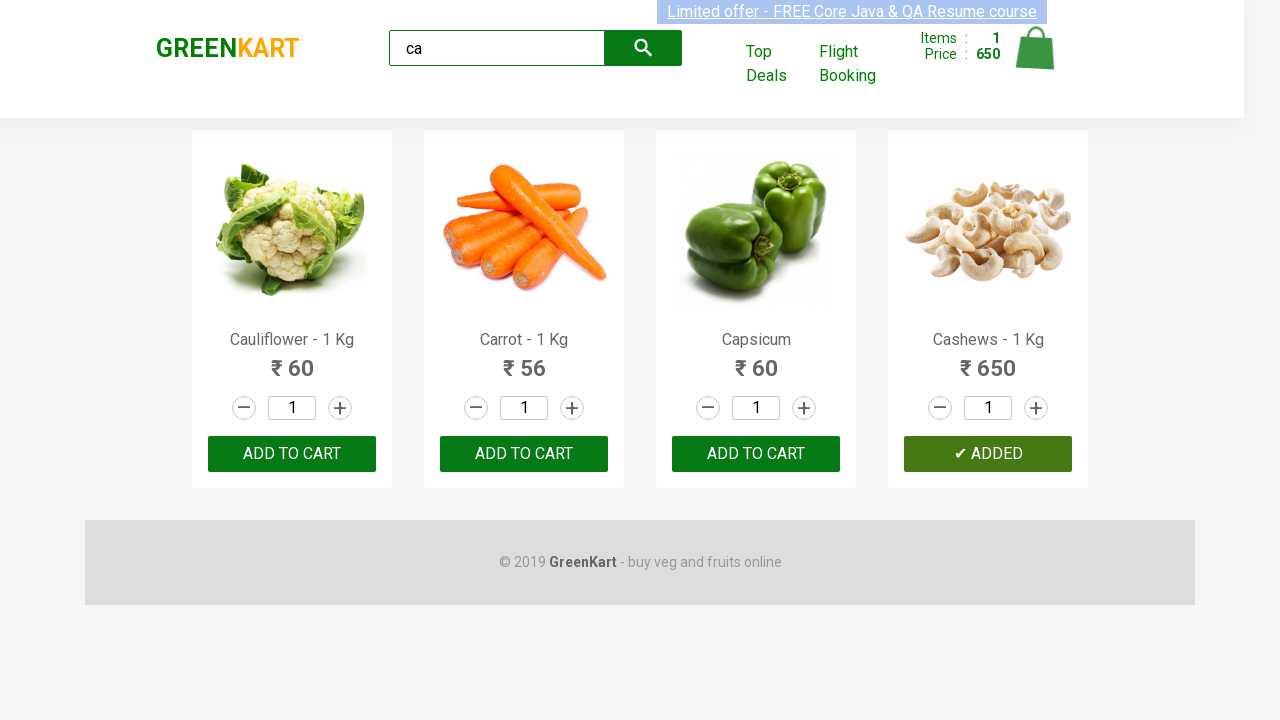

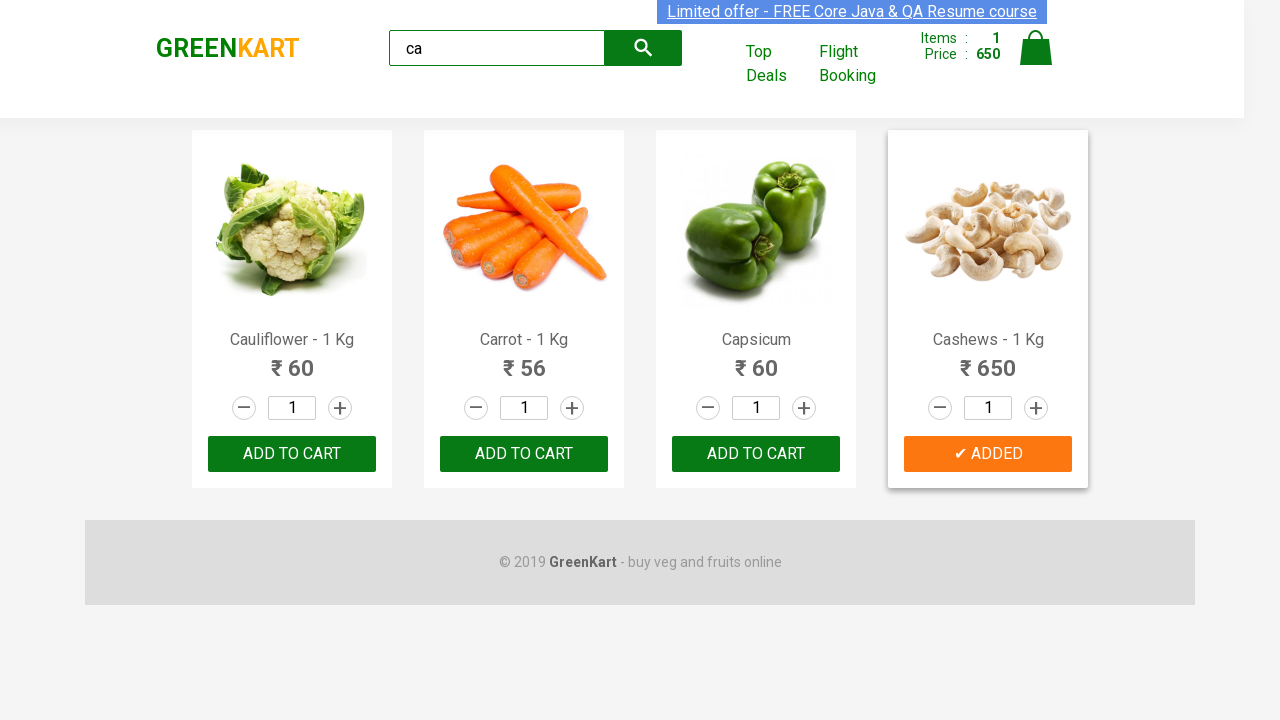